Tests a comprehensive practice form by filling in personal information fields (name, email, gender, phone, date of birth, subjects, hobbies, address, state/city), submitting the form, and verifying the submitted data appears correctly in the confirmation modal.

Starting URL: https://demoqa.com/automation-practice-form

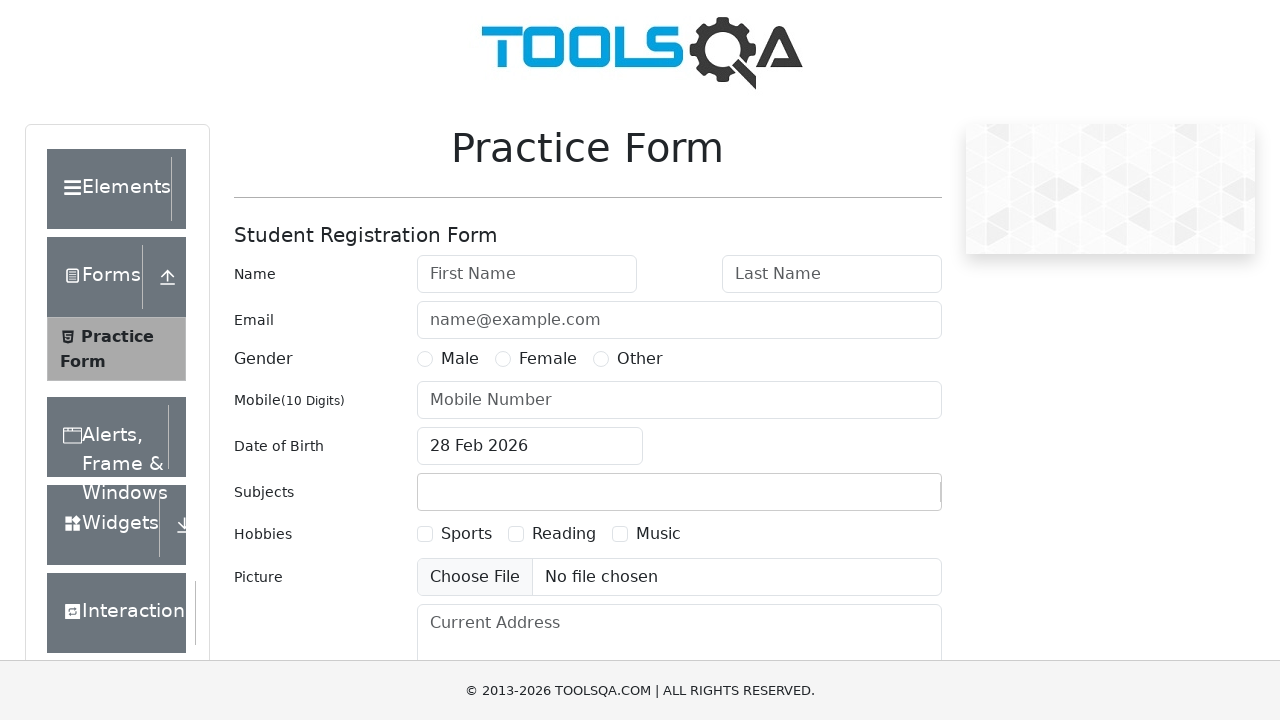

Zoomed out page to 70% for better visibility
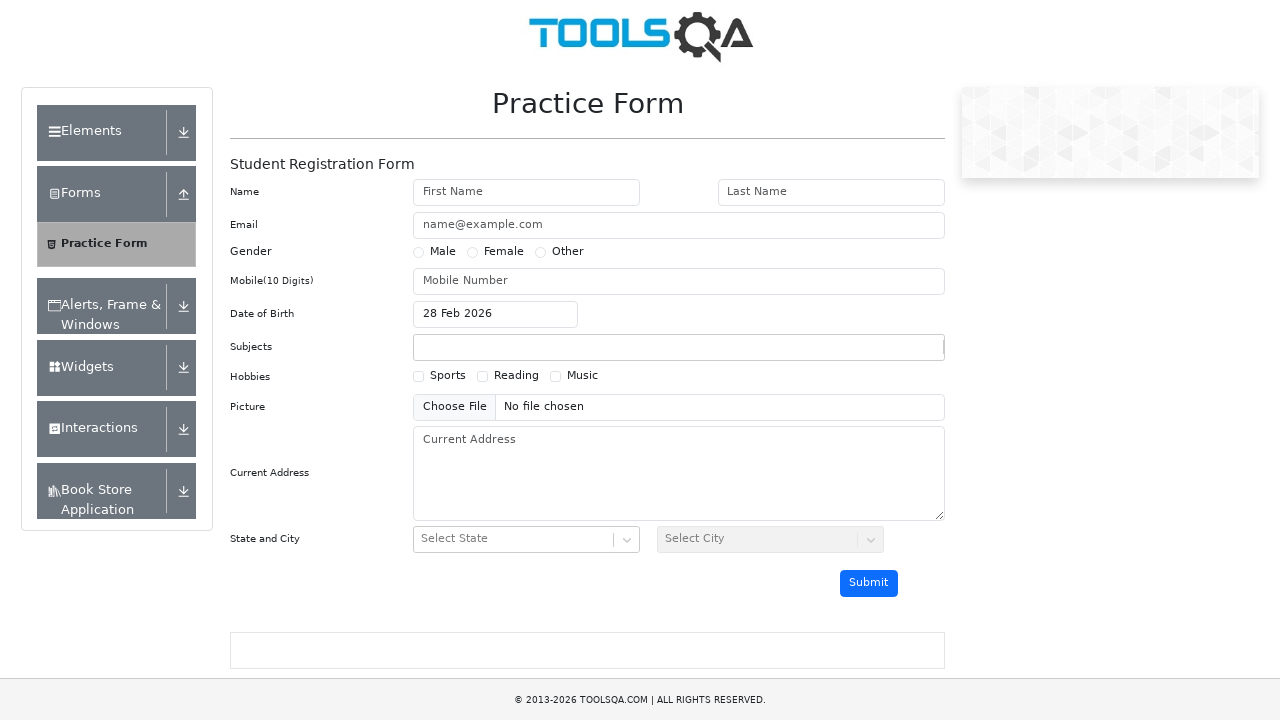

Filled first name field with 'FirstName' on #firstName
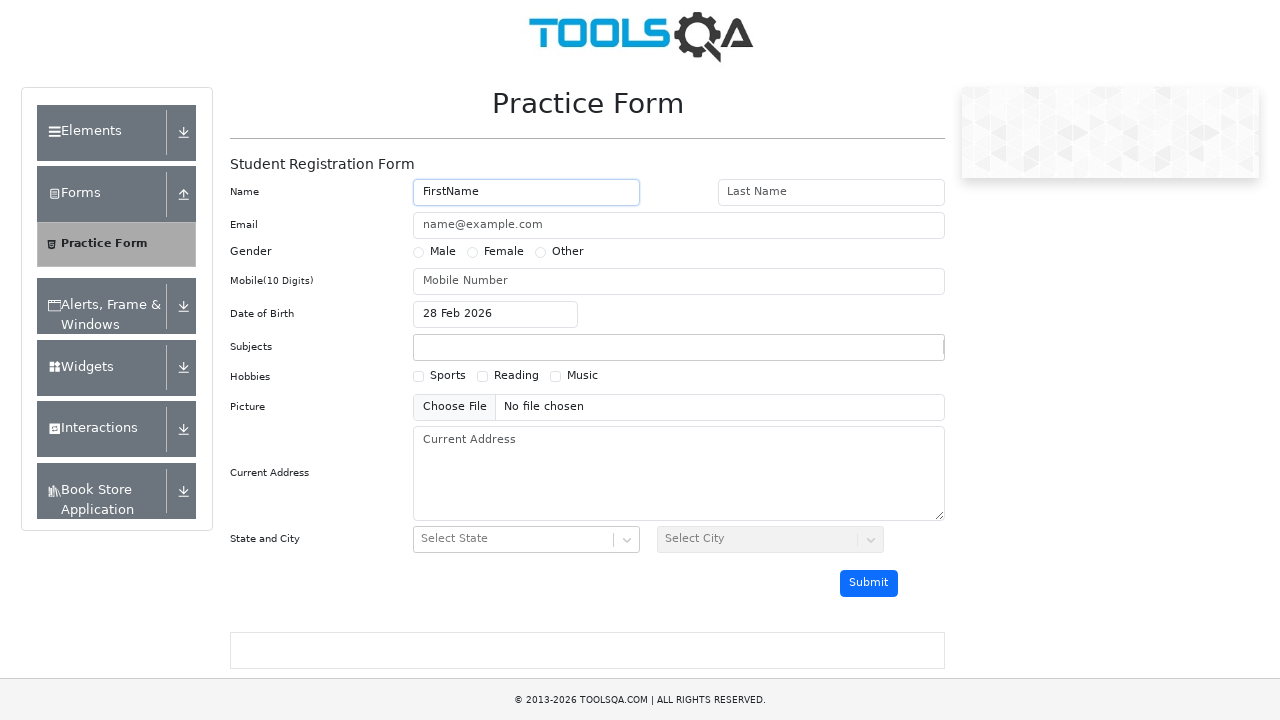

Filled last name field with 'LastName' on #lastName
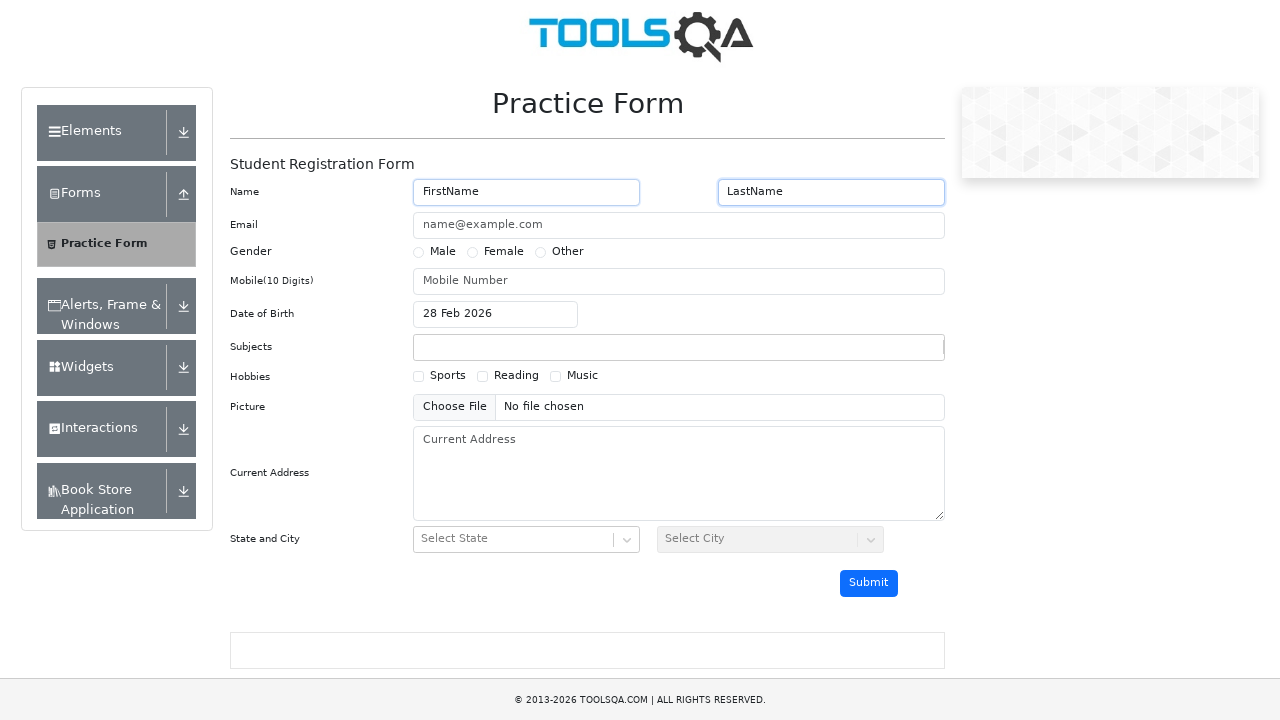

Filled email field with 'name@example.com' on #userEmail
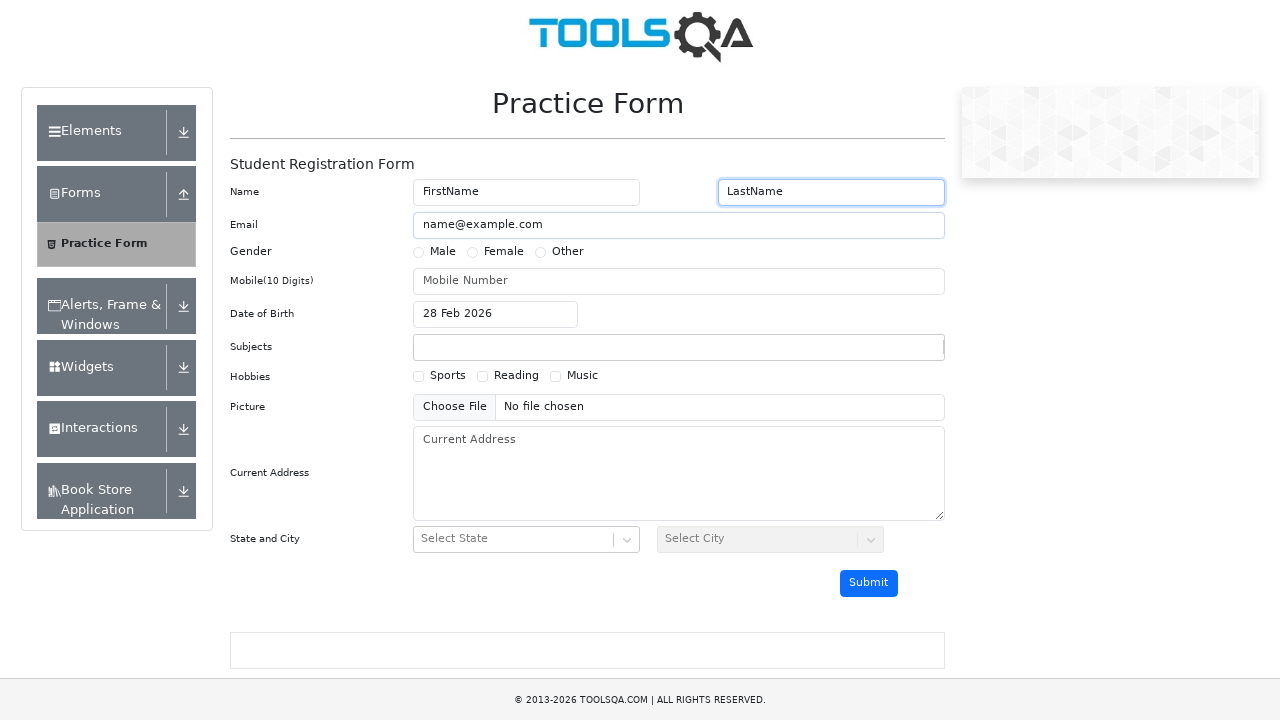

Selected gender option (Male) at (443, 253) on [for="gender-radio-1"]
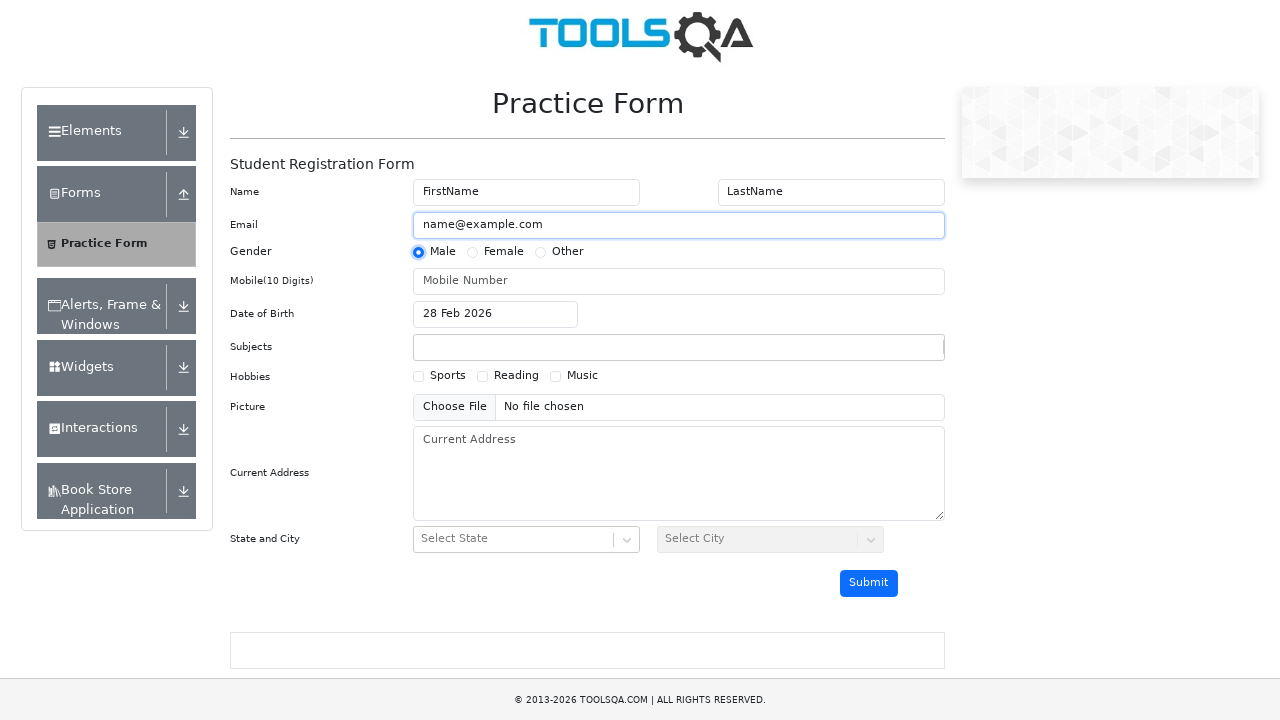

Filled phone number field with '7800000000' on #userNumber
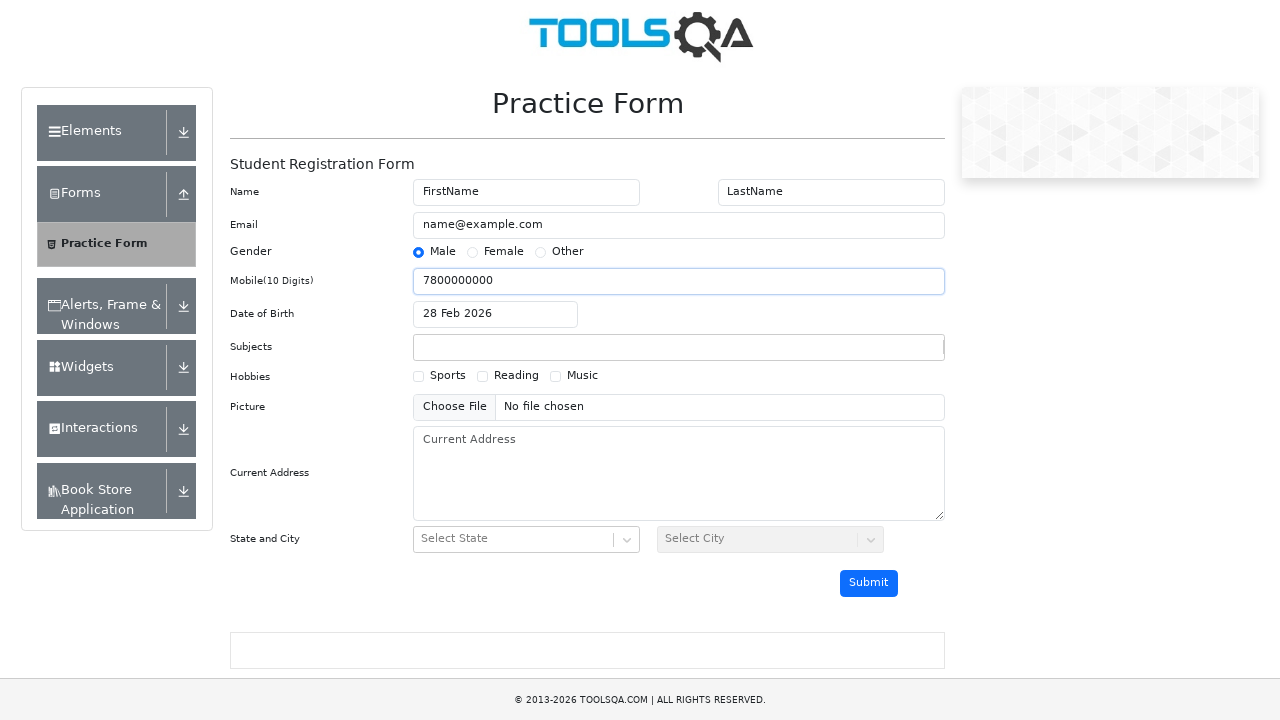

Clicked date of birth input field at (496, 314) on #dateOfBirthInput
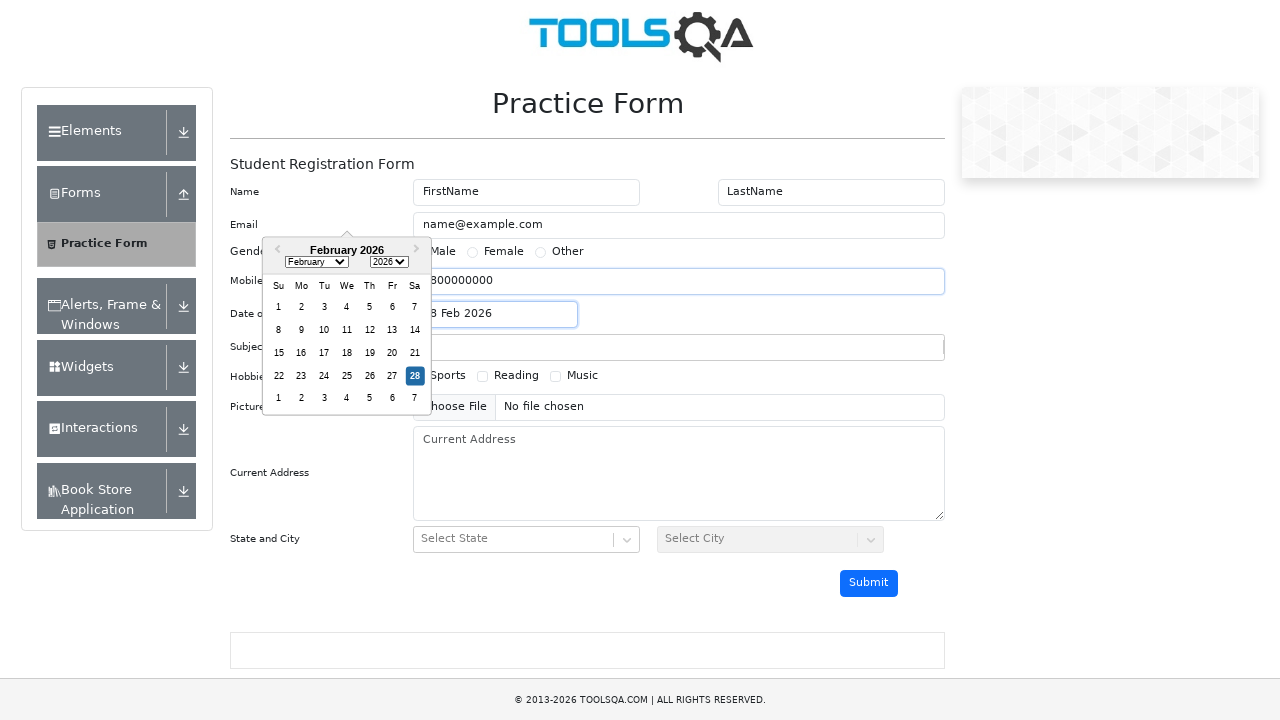

Selected January as birth month on .react-datepicker__month-select
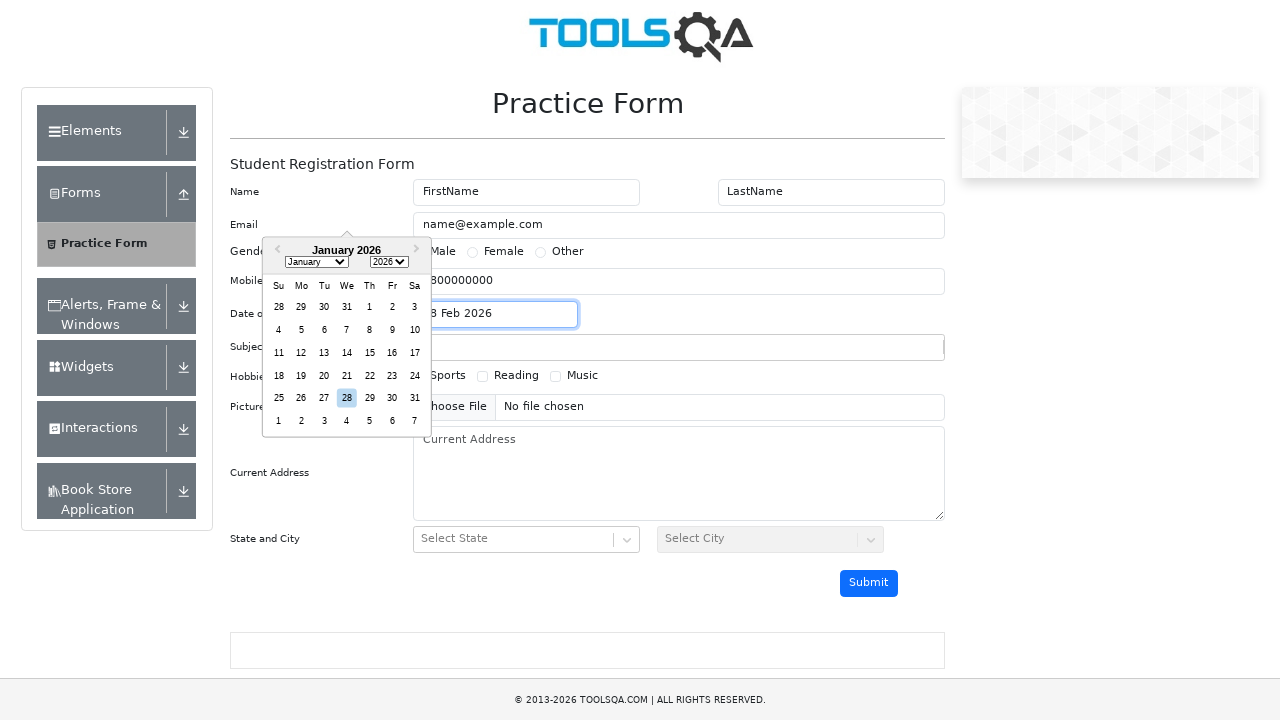

Selected 1990 as birth year on .react-datepicker__year-select
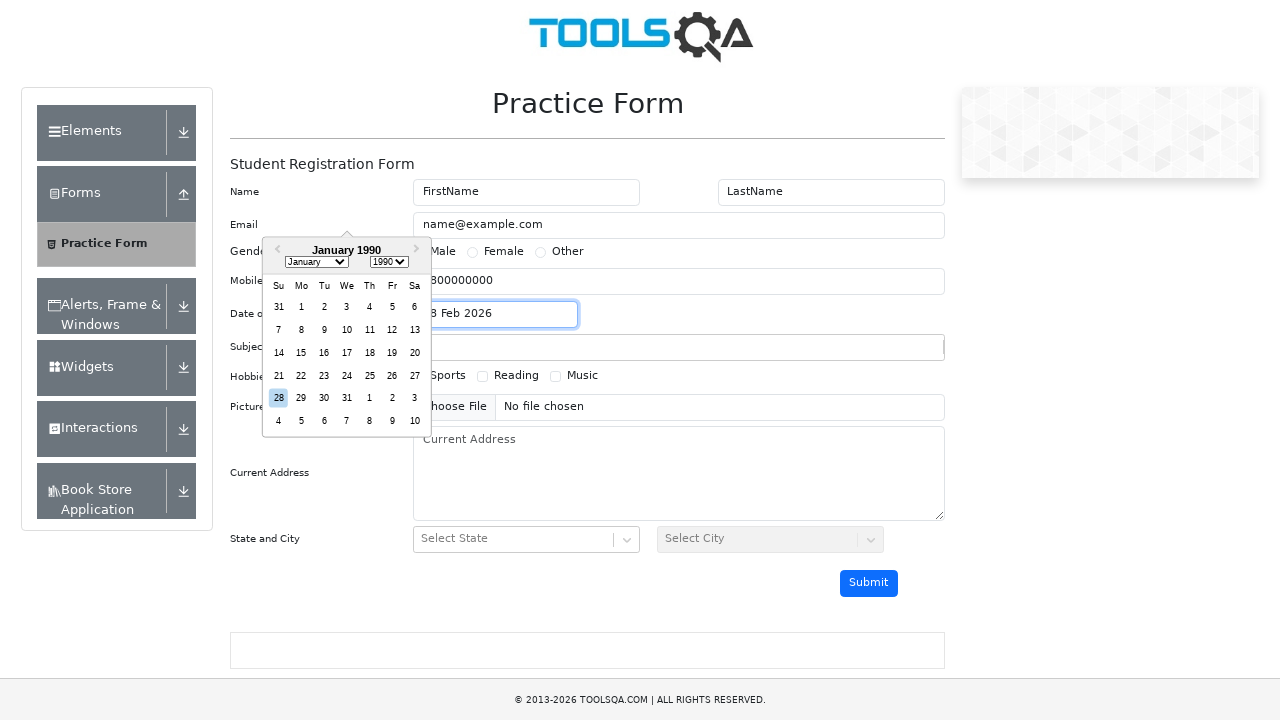

Selected day 1 as birth date at (301, 307) on .react-datepicker__day--001:not(.react-datepicker__day--outside-month)
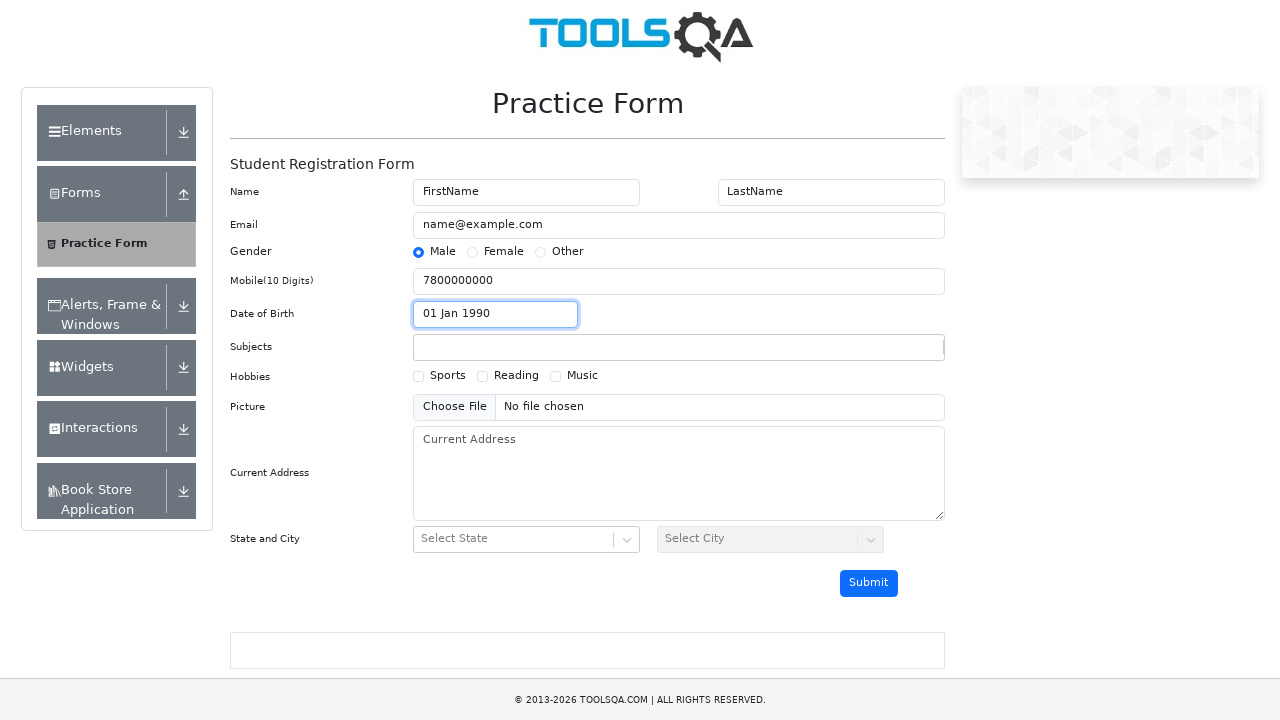

Filled subjects input with 'Computer Science' on #subjectsInput
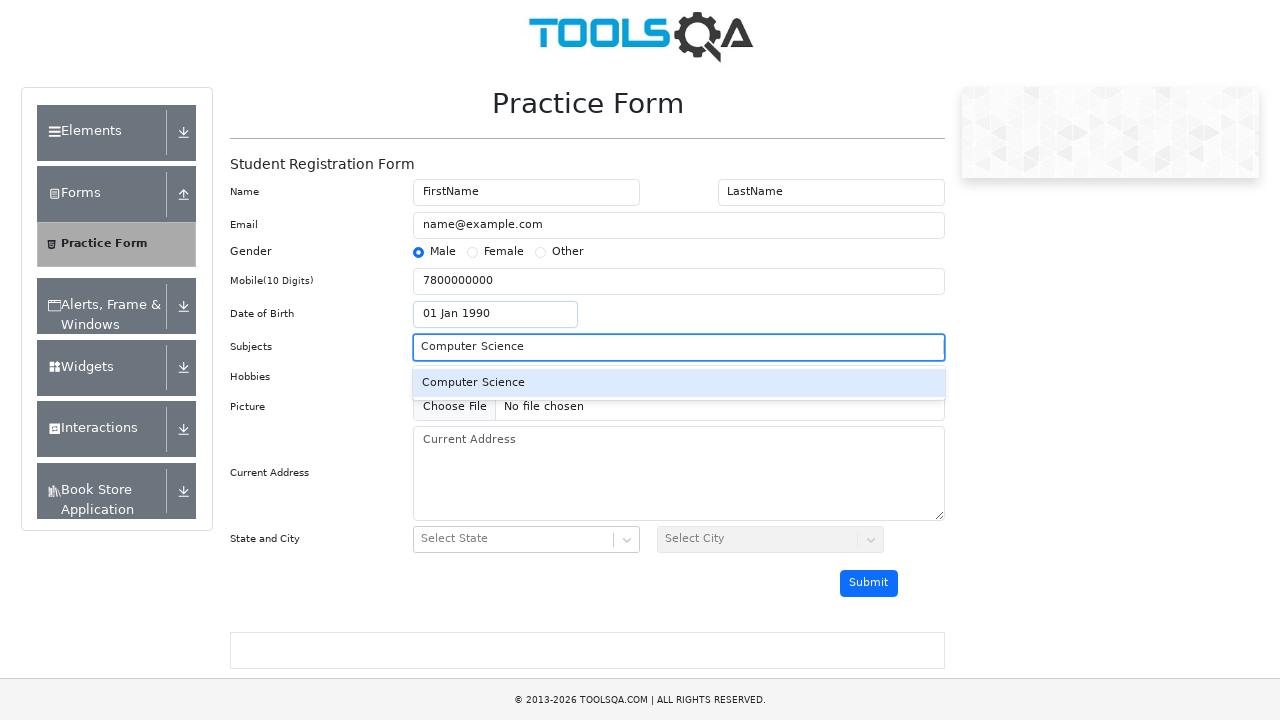

Pressed Enter to add Computer Science subject on #subjectsInput
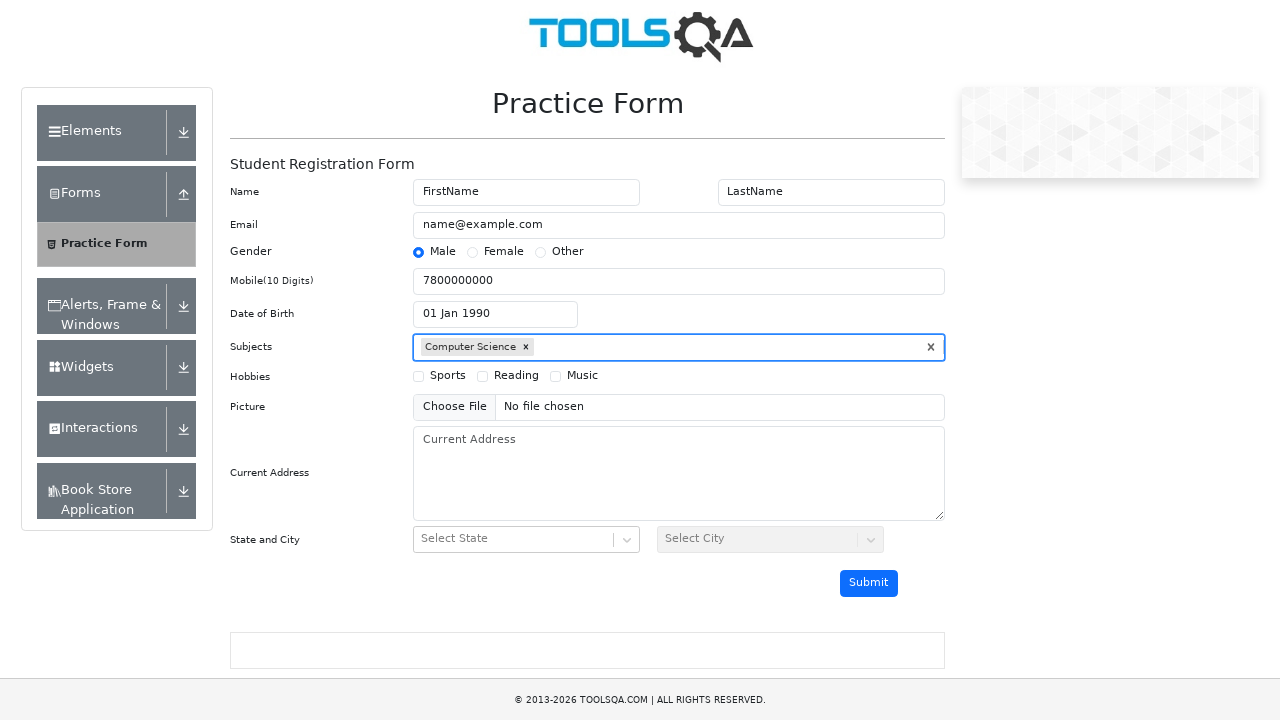

Selected Sports hobby checkbox at (448, 376) on [for='hobbies-checkbox-1']
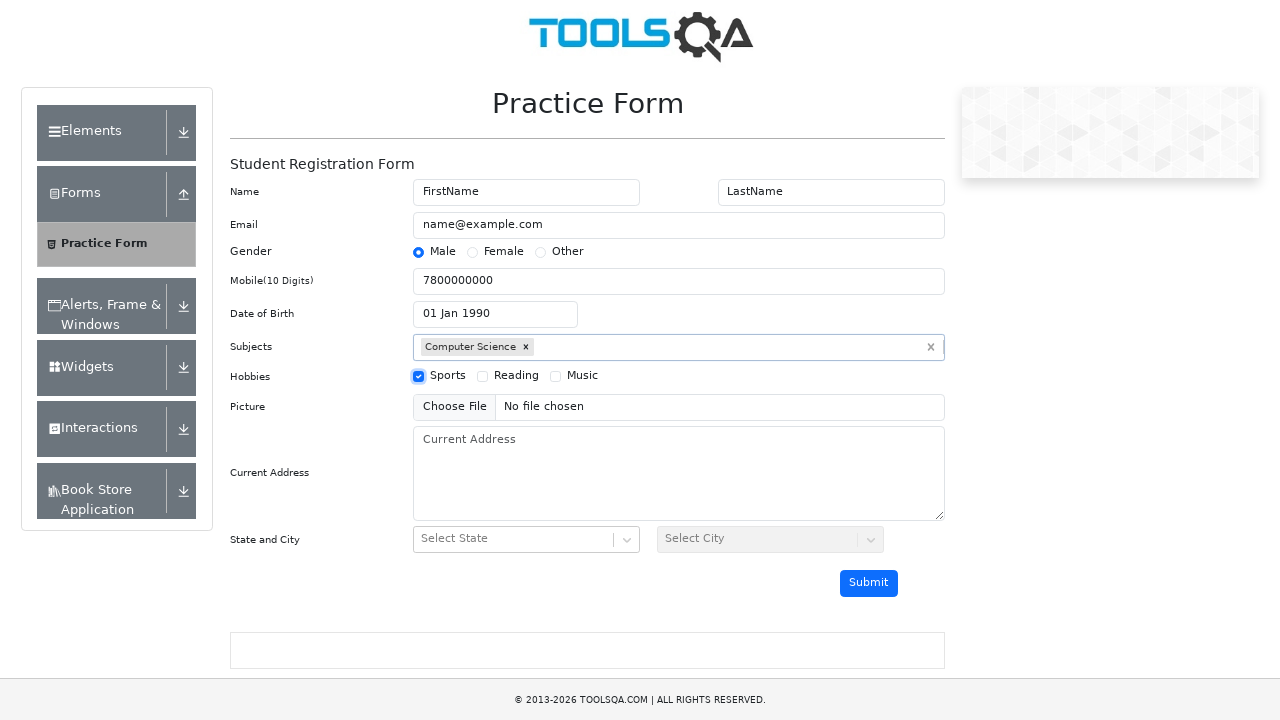

Filled current address field with 'Main St, Apt 2, SPb, Russia, 190000' on #currentAddress
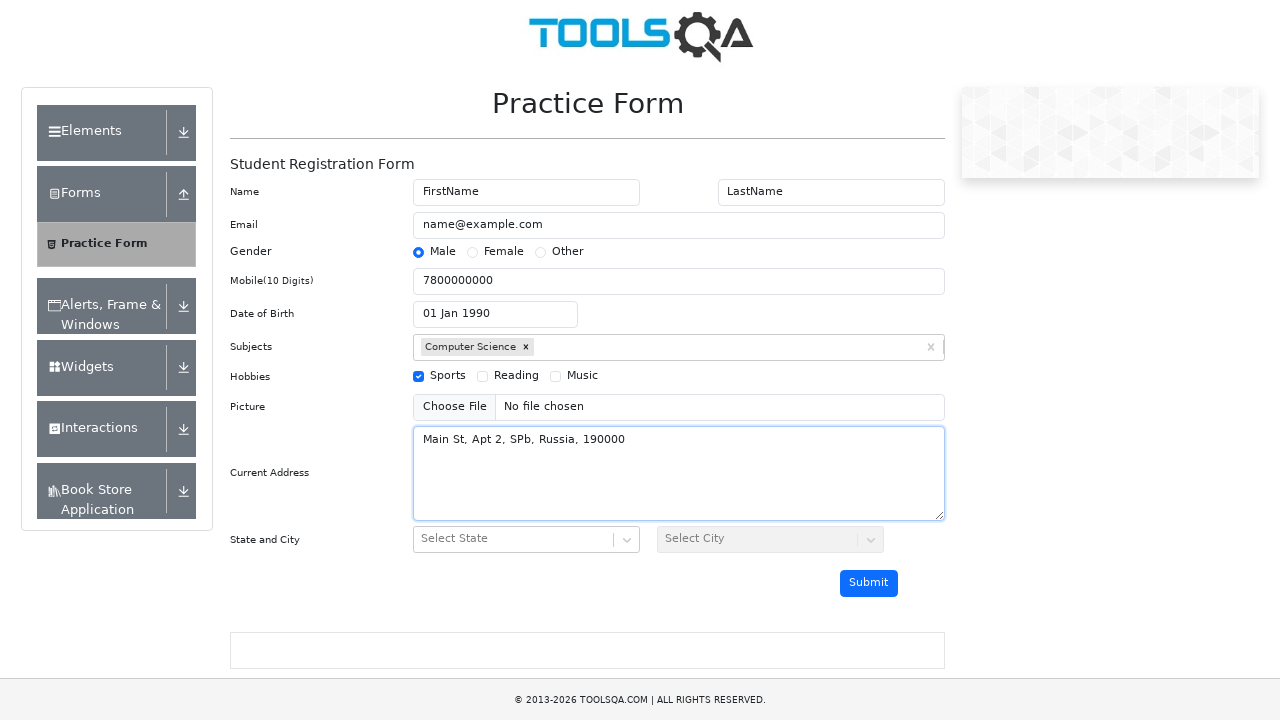

Clicked state dropdown at (527, 540) on #state
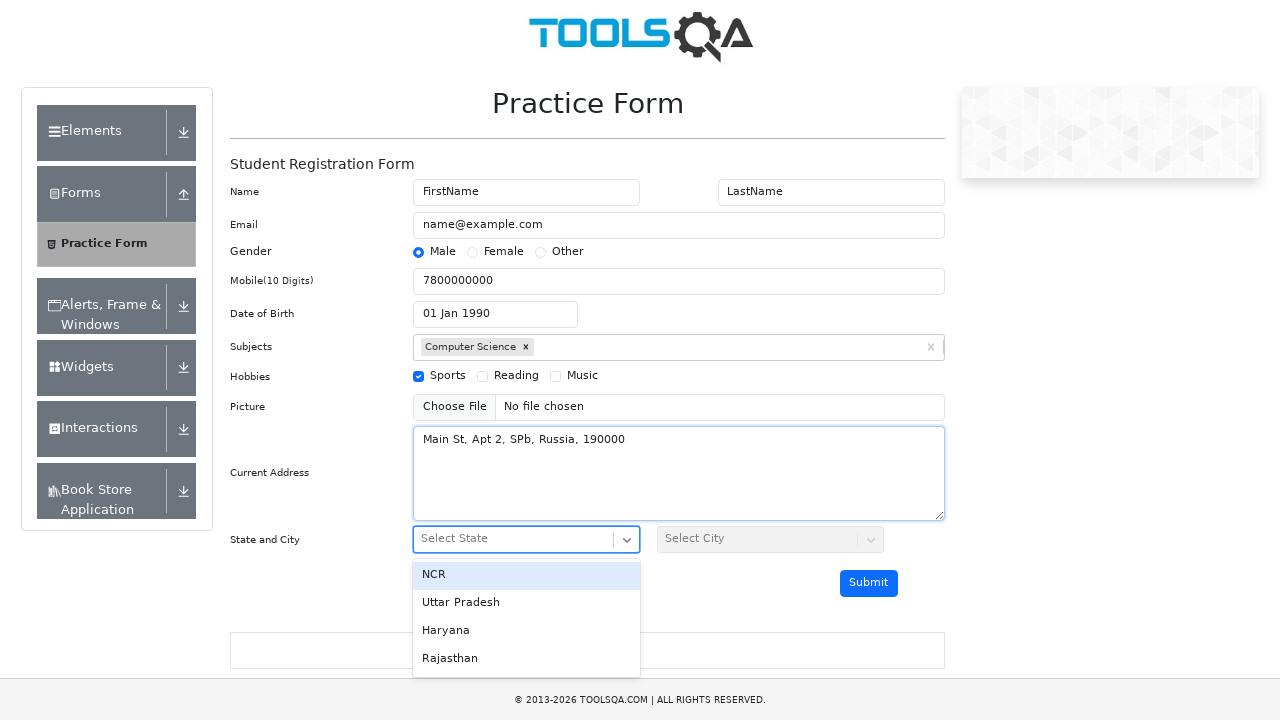

Selected first state option at (527, 576) on #react-select-3-option-0
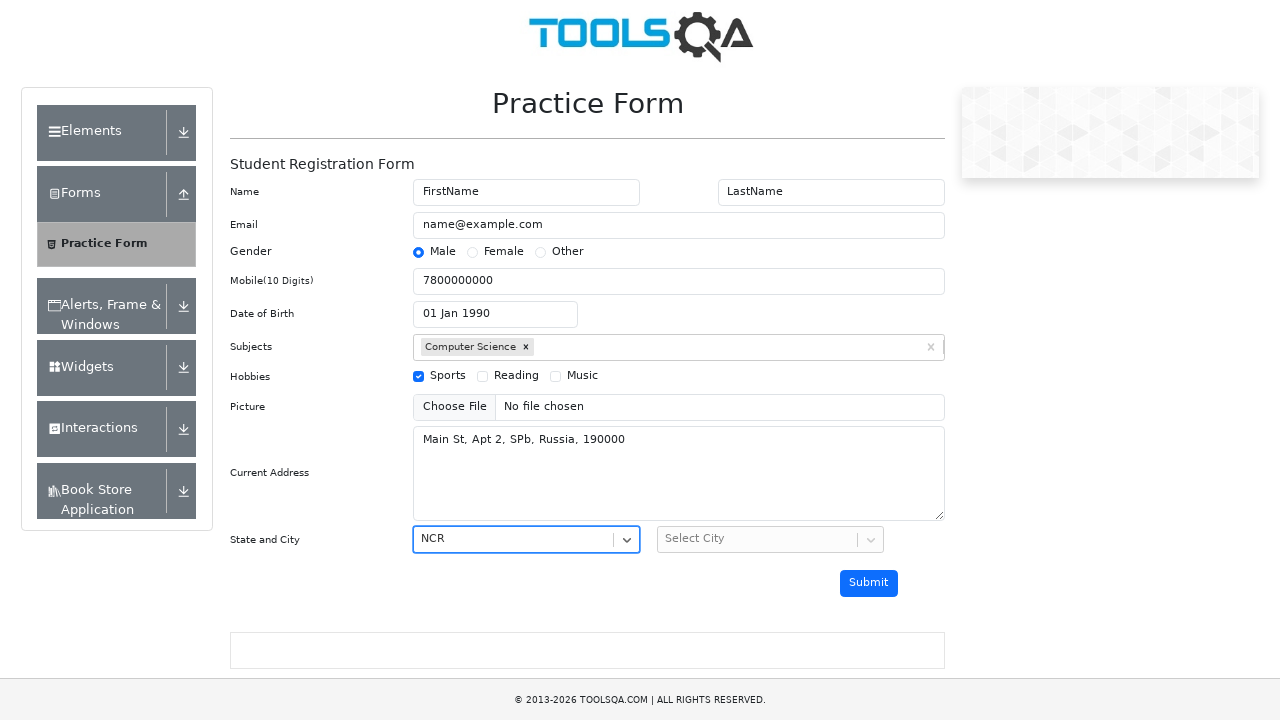

Clicked city dropdown at (771, 540) on #city
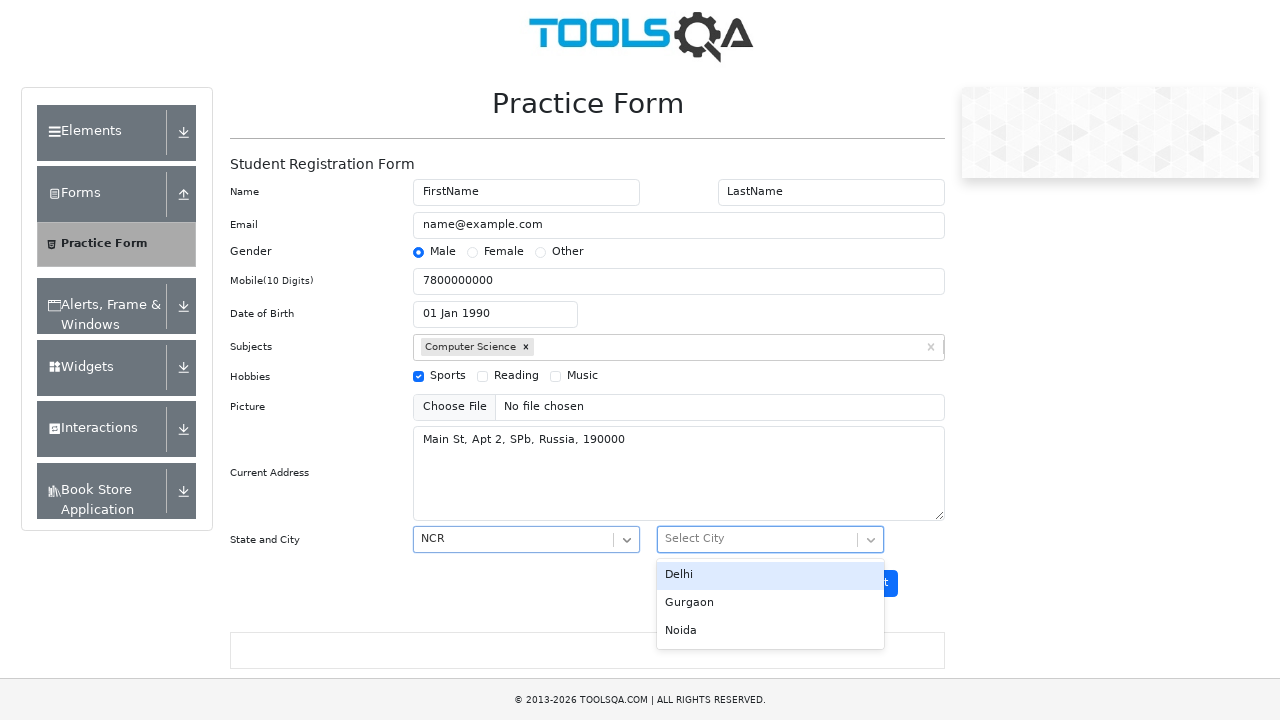

Selected first city option at (771, 576) on #react-select-4-option-0
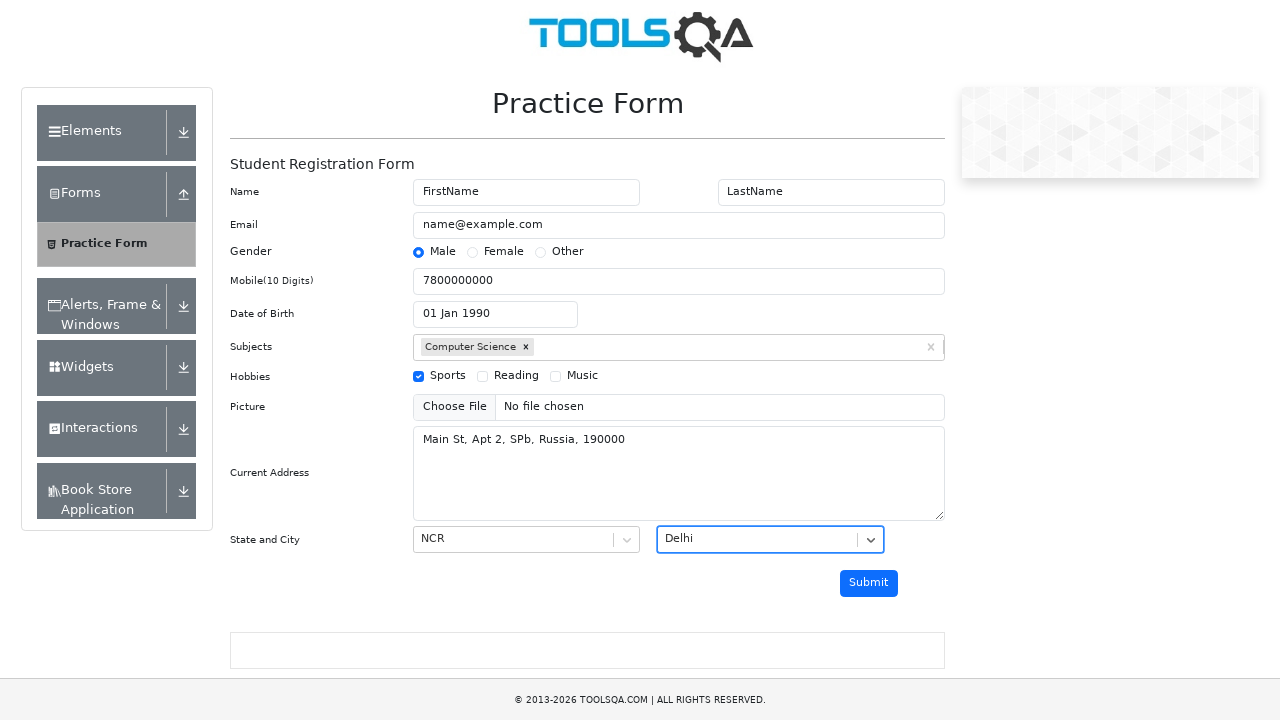

Clicked submit button to submit the form at (869, 584) on #submit
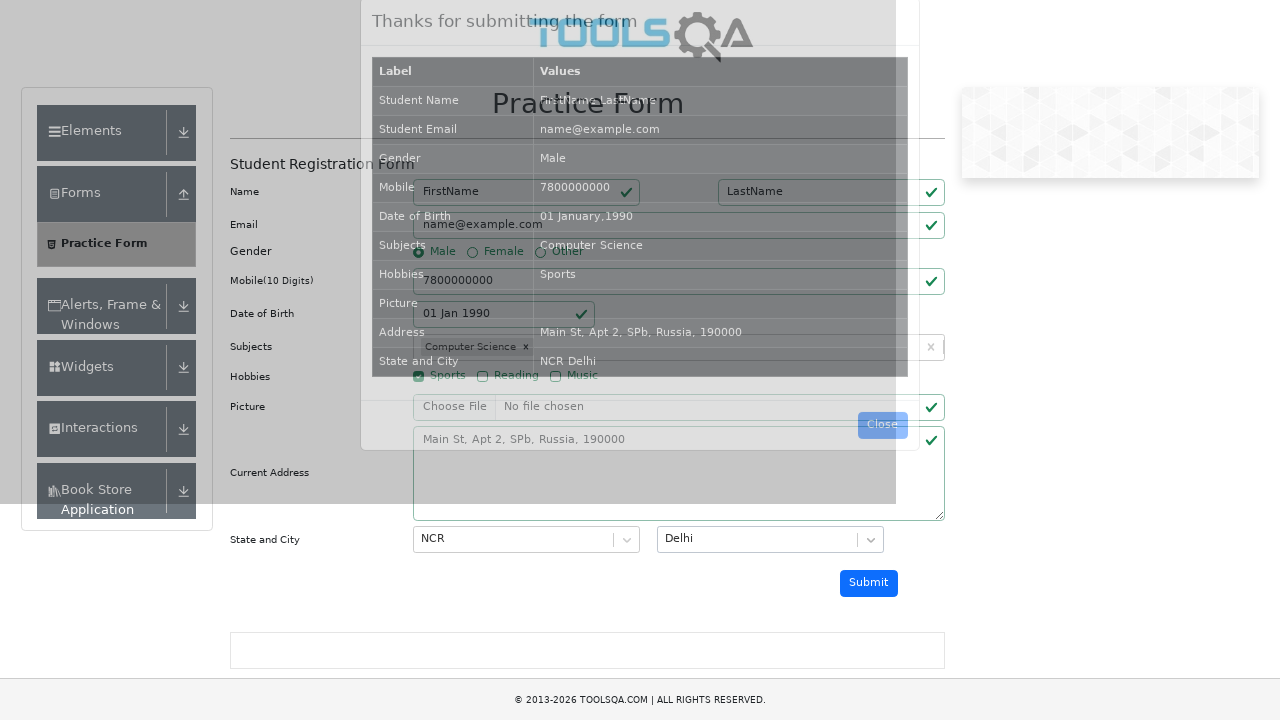

Confirmation modal loaded
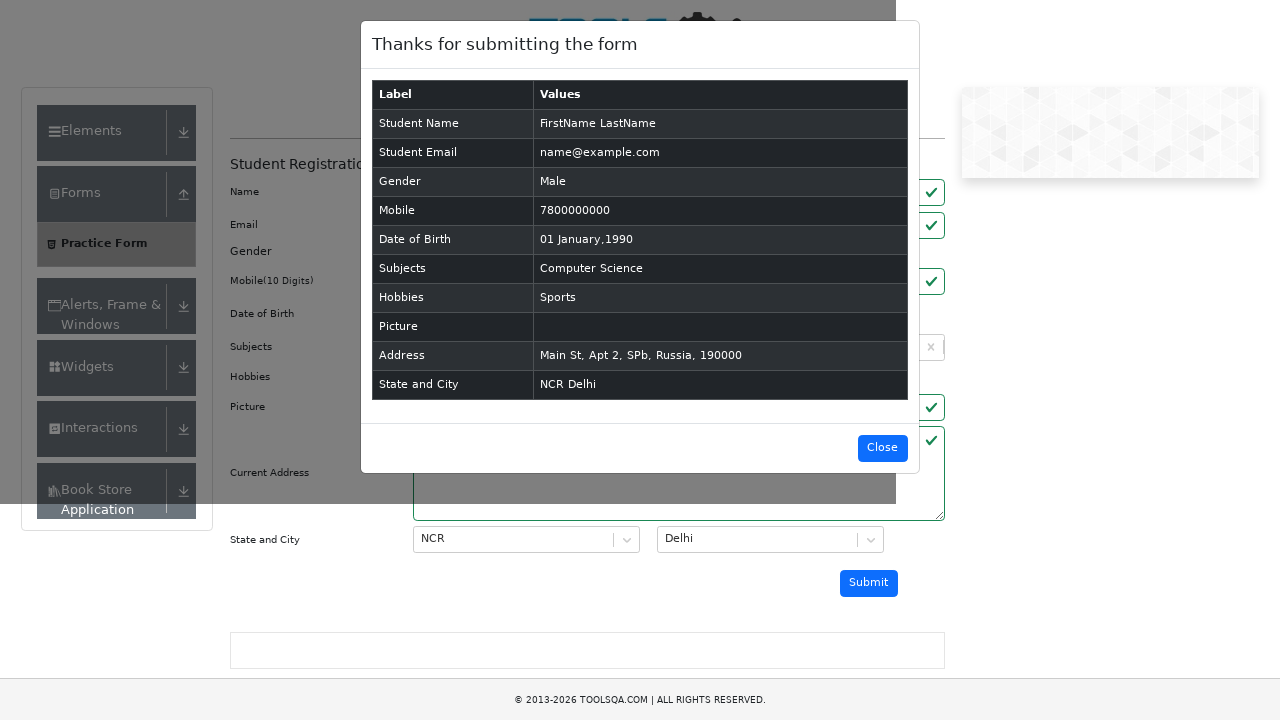

Waited for submission confirmation table to load
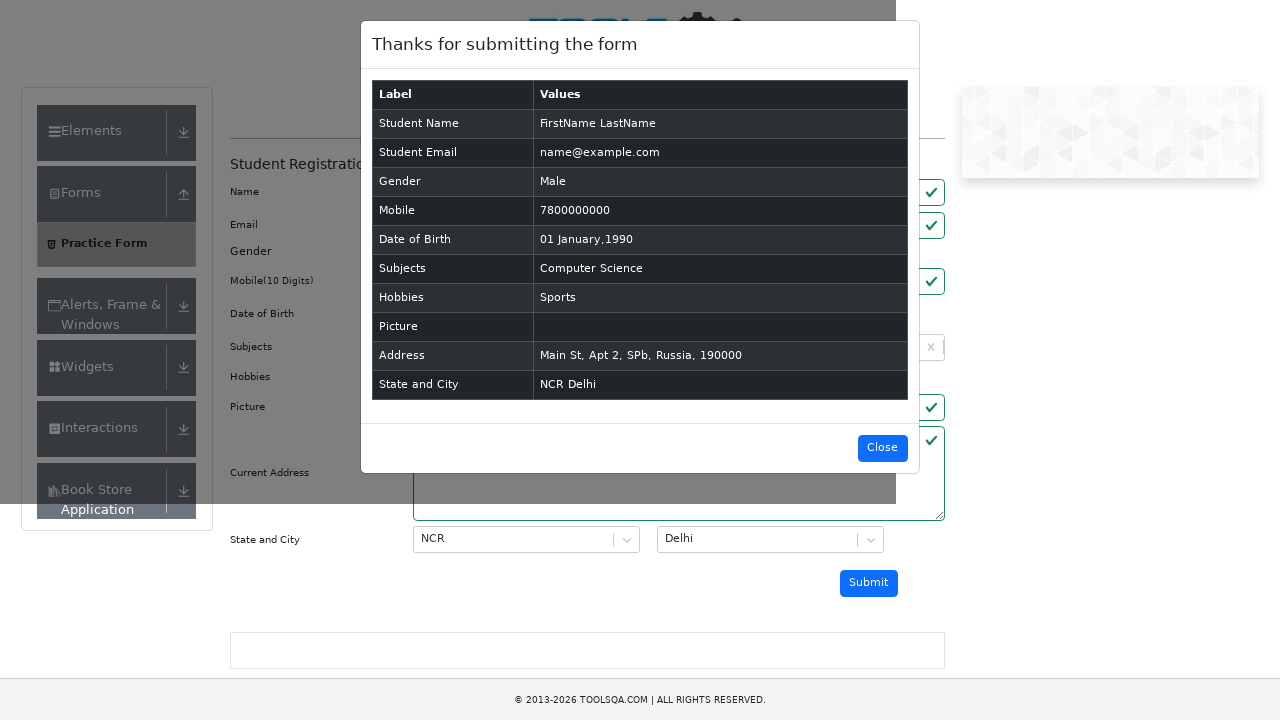

Verified full name 'FirstName LastName' in confirmation modal
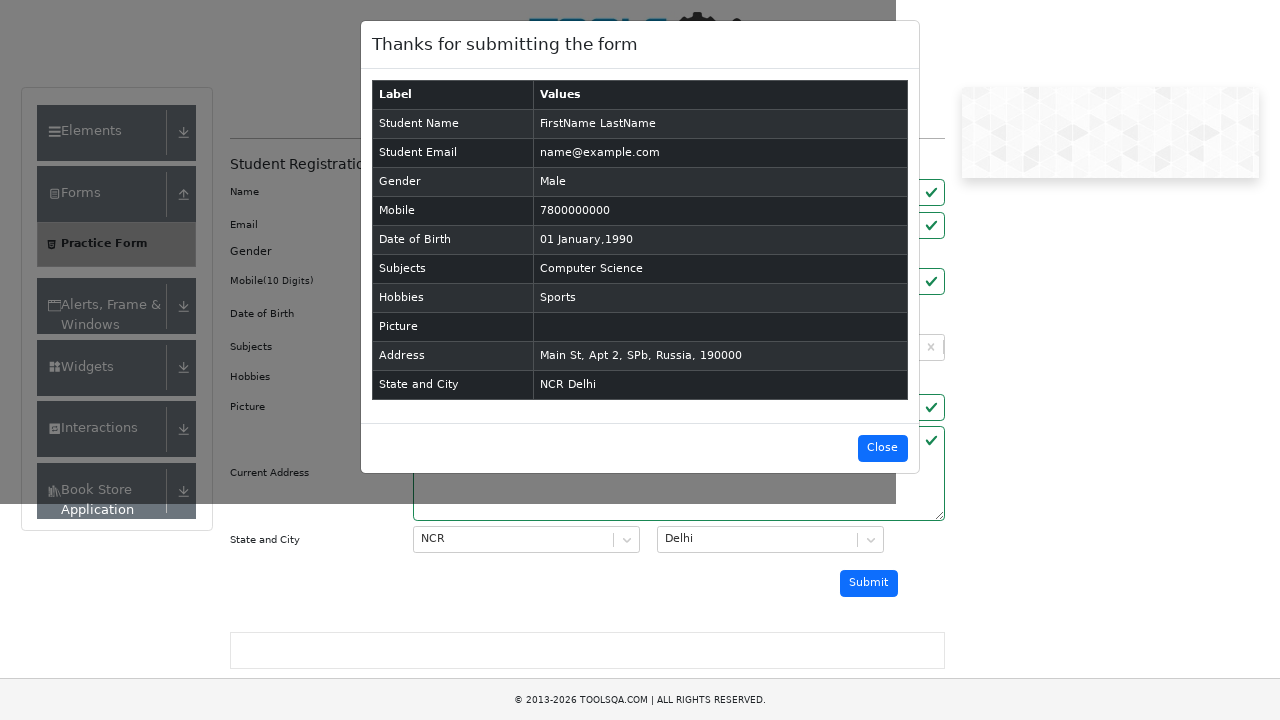

Verified email 'name@example.com' in confirmation modal
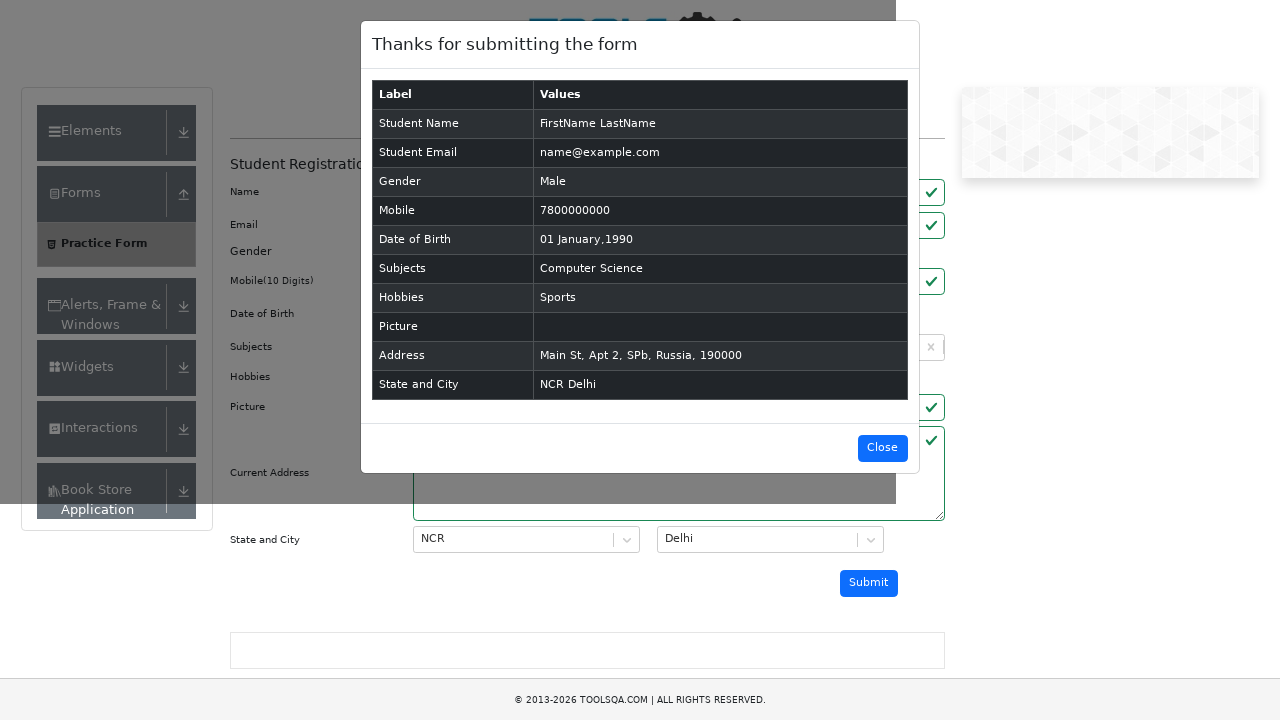

Verified gender 'Male' in confirmation modal
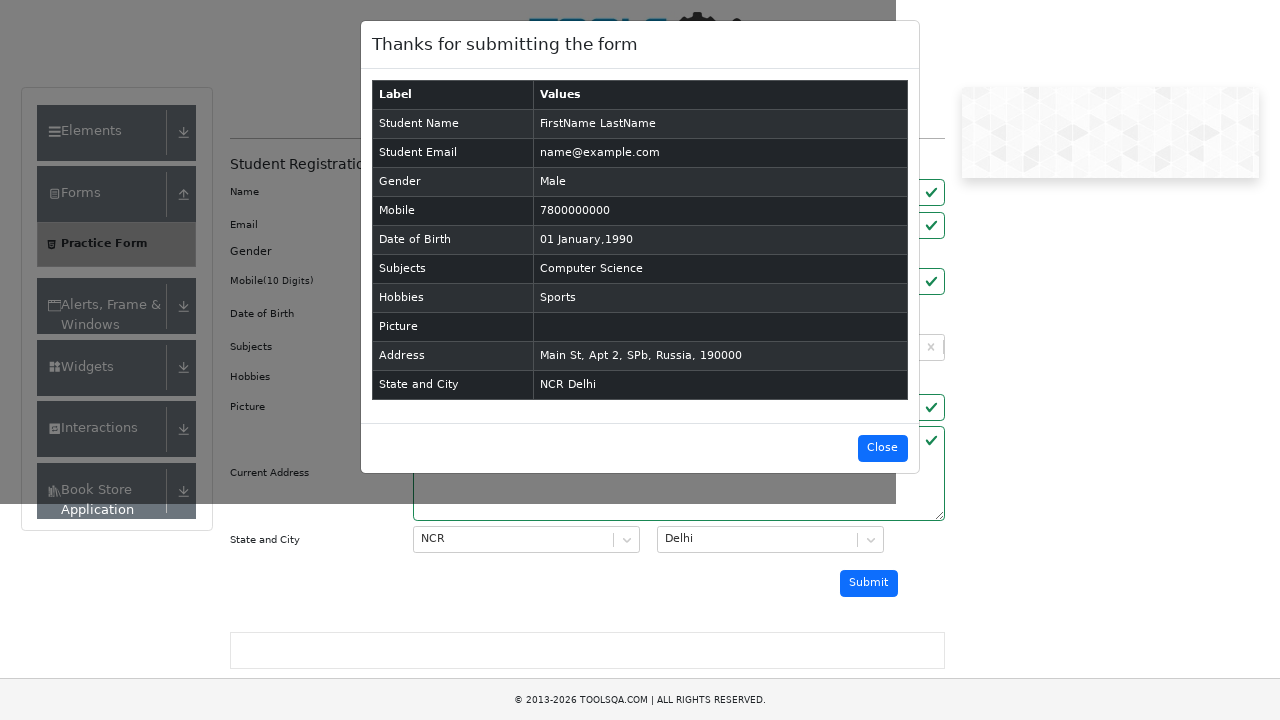

Verified phone number '7800000000' in confirmation modal
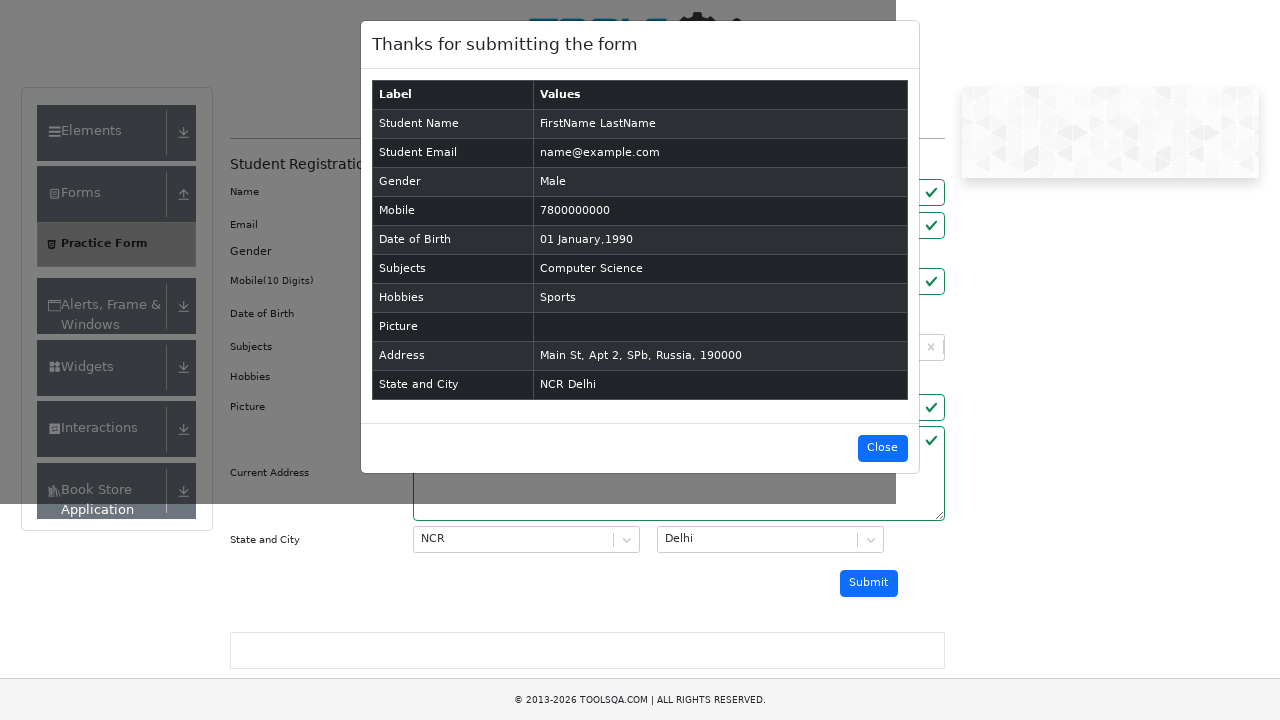

Verified subject 'Computer Science' in confirmation modal
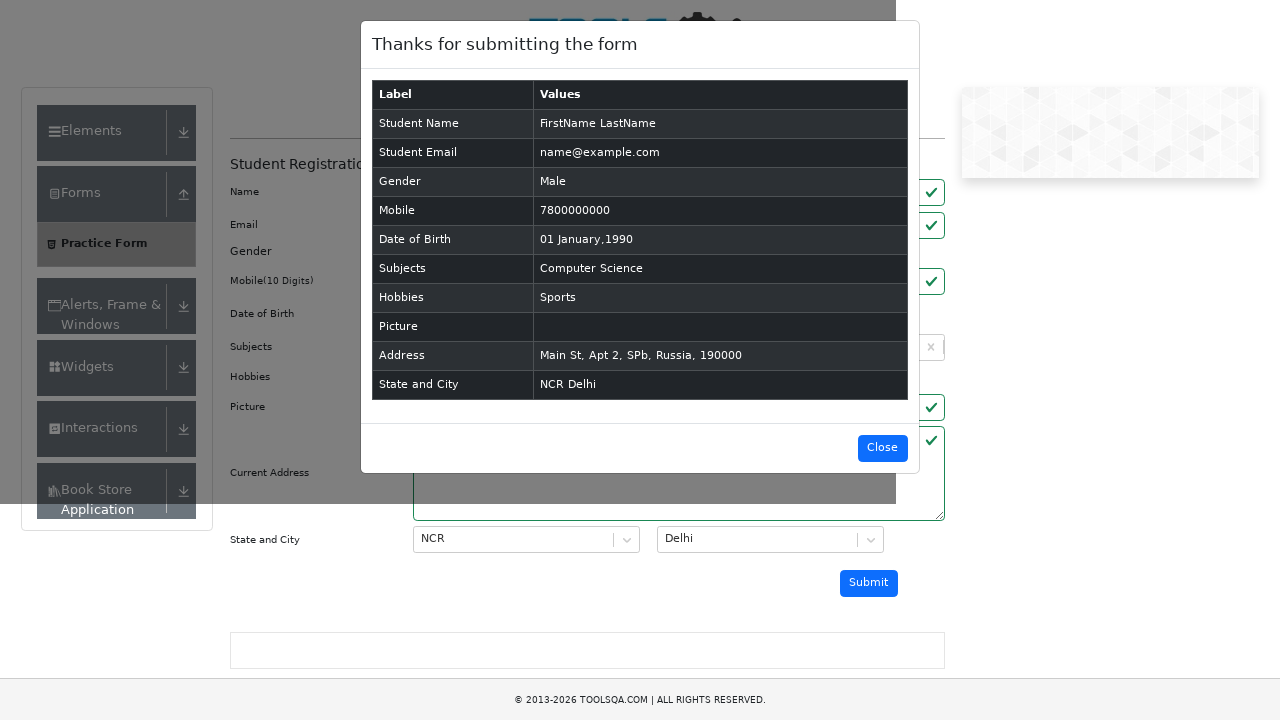

Verified hobby 'Sports' in confirmation modal
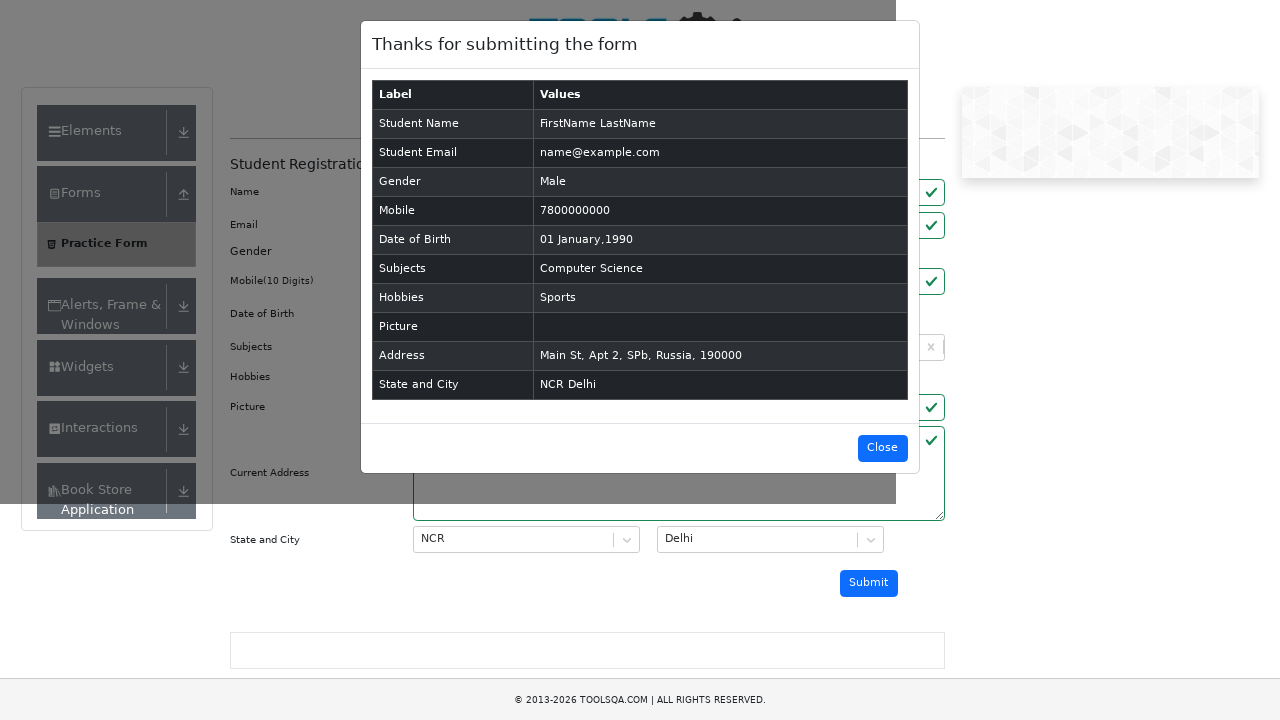

Verified state/city 'NCR Delhi' in confirmation modal
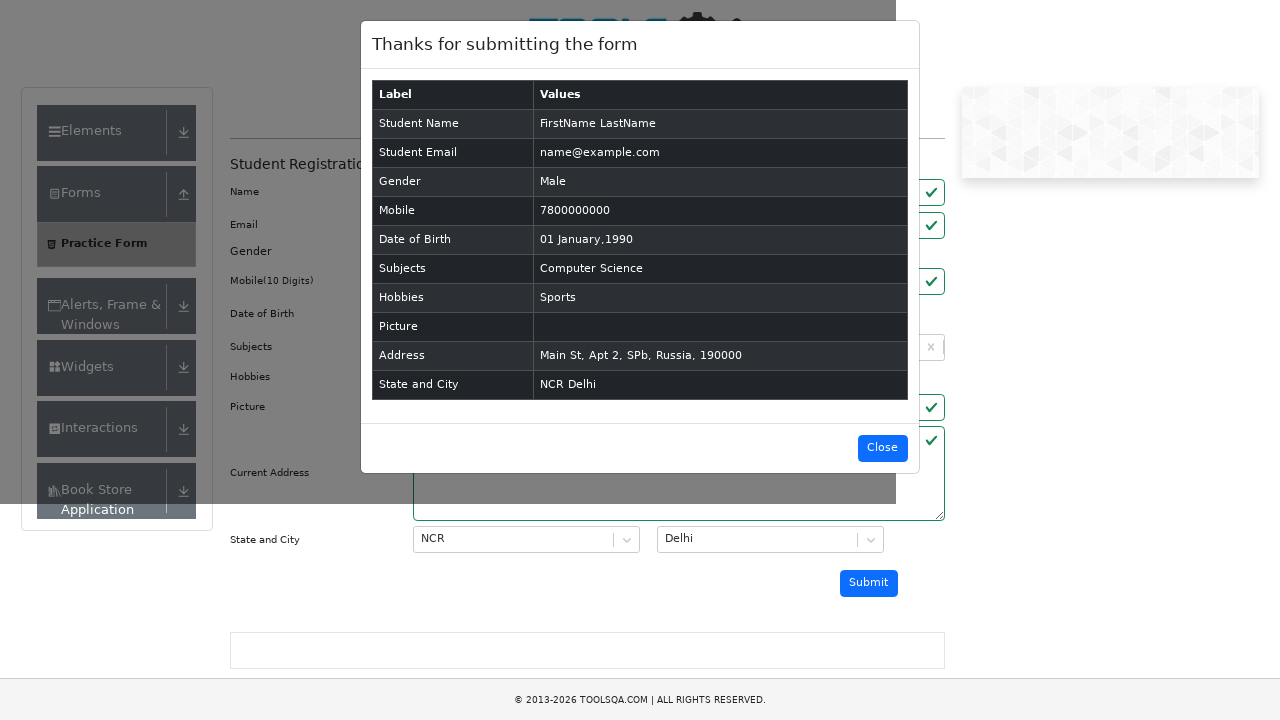

Closed the confirmation modal at (883, 448) on #closeLargeModal
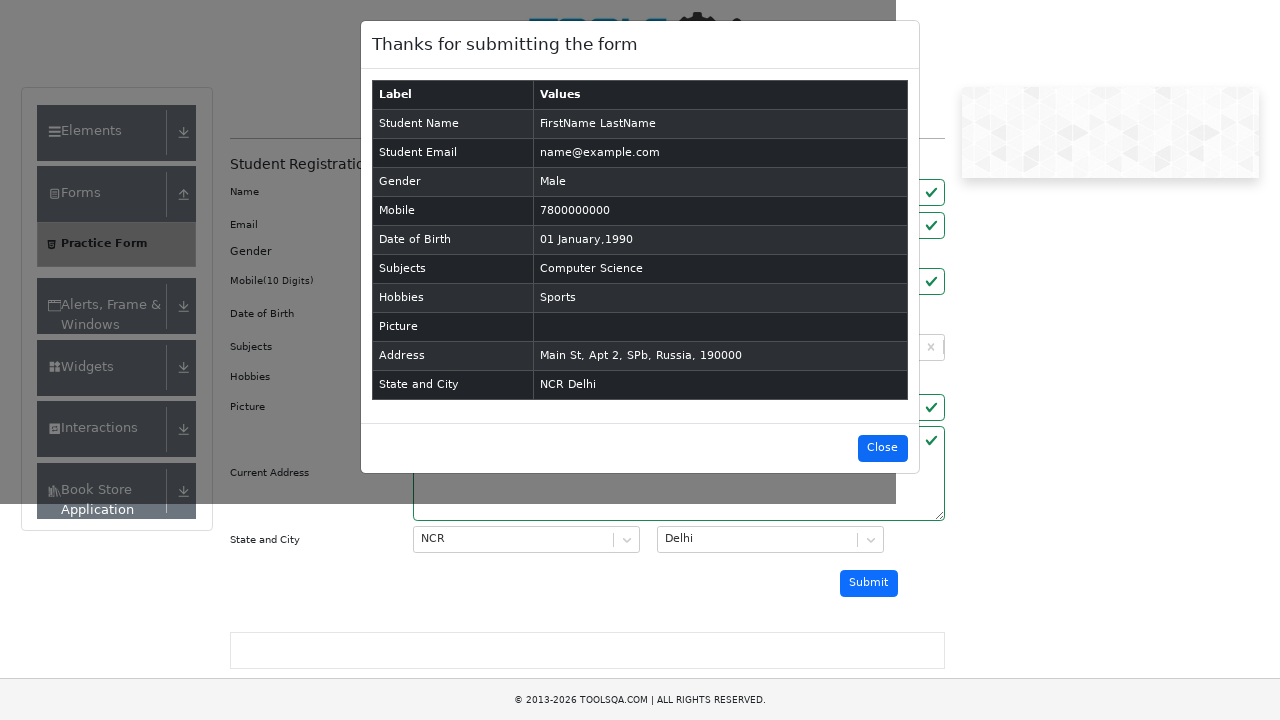

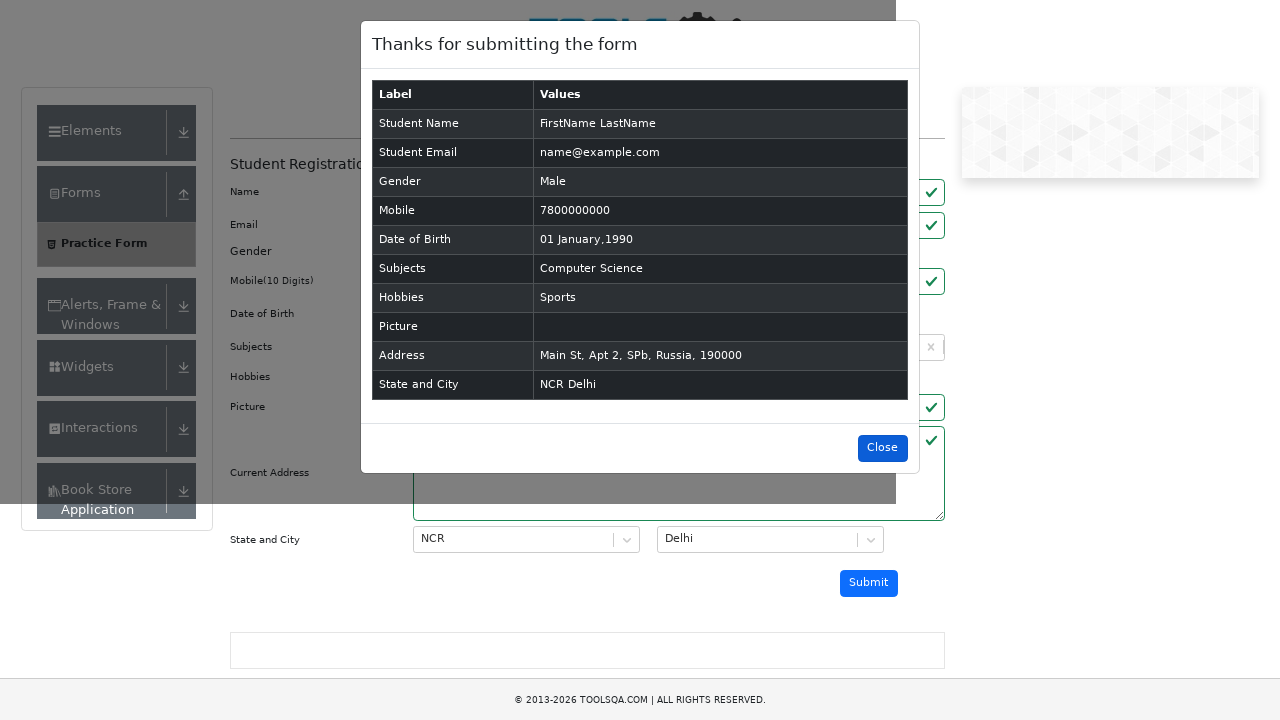